Tests browser alert handling by clicking a button that triggers an alert and then accepting (dismissing) the alert dialog.

Starting URL: https://demo.automationtesting.in/Alerts.html

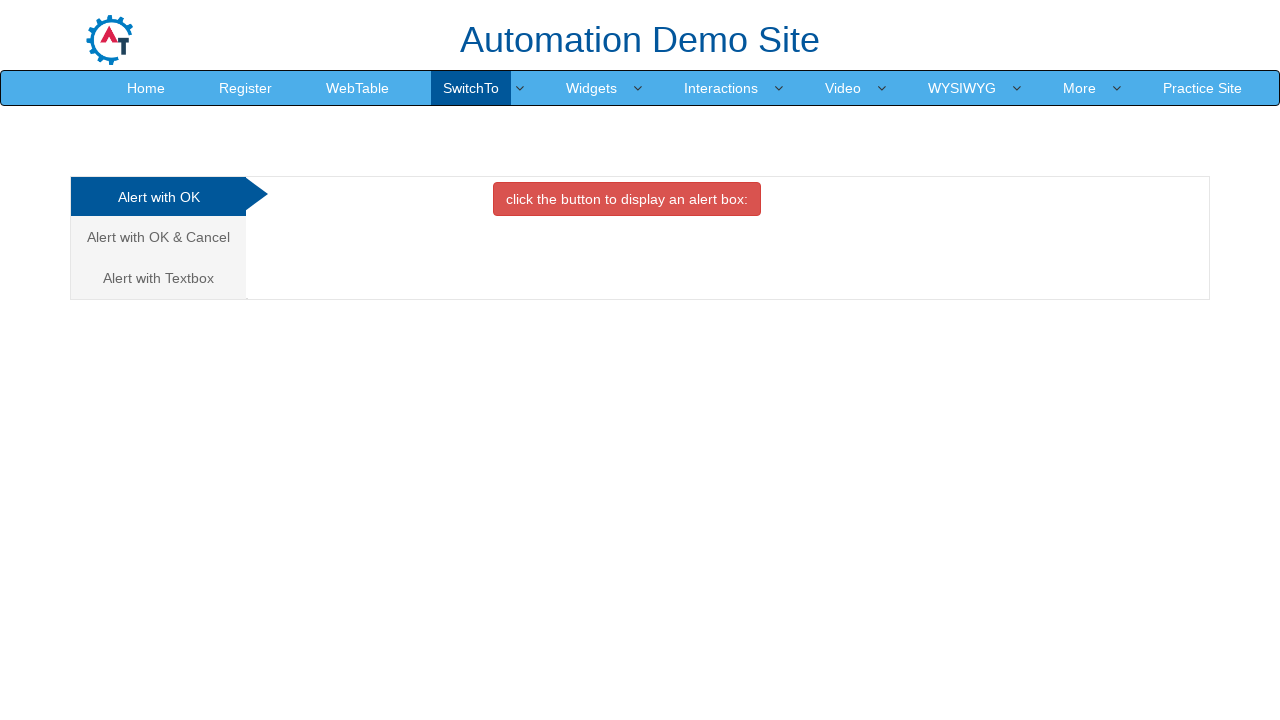

Set up dialog handler to accept alerts
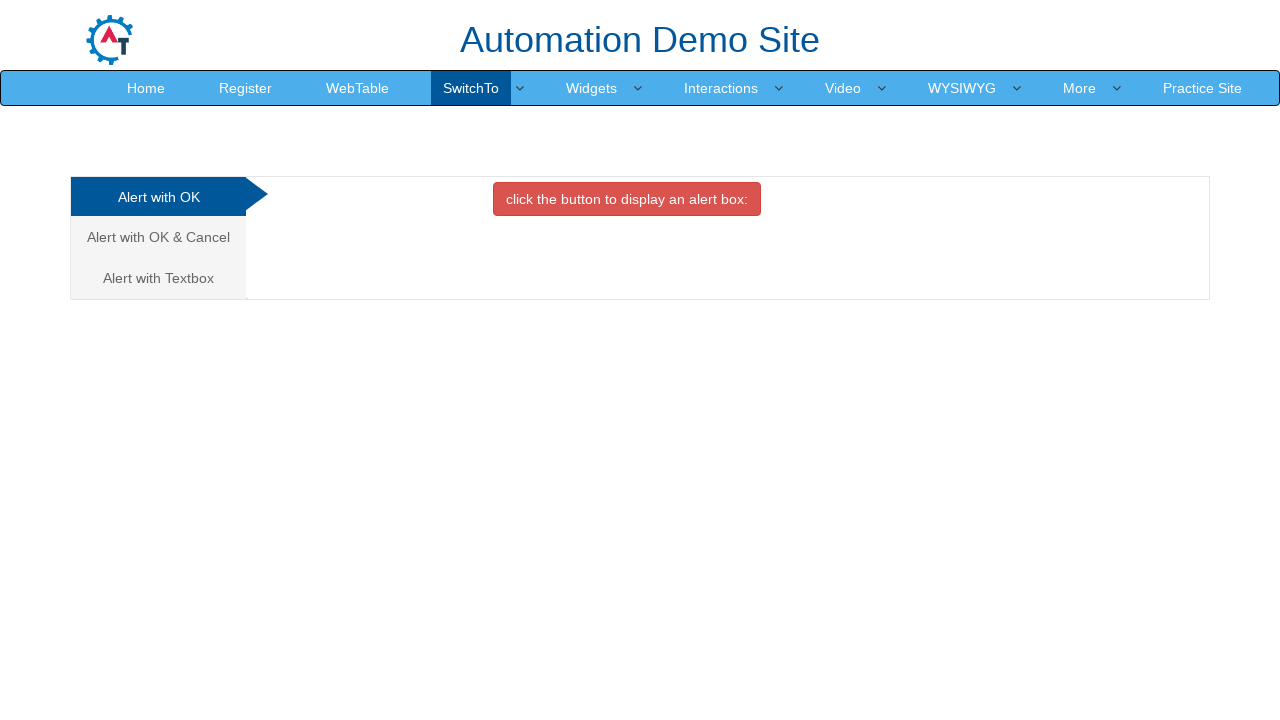

Clicked danger button to trigger alert at (627, 199) on button.btn.btn-danger
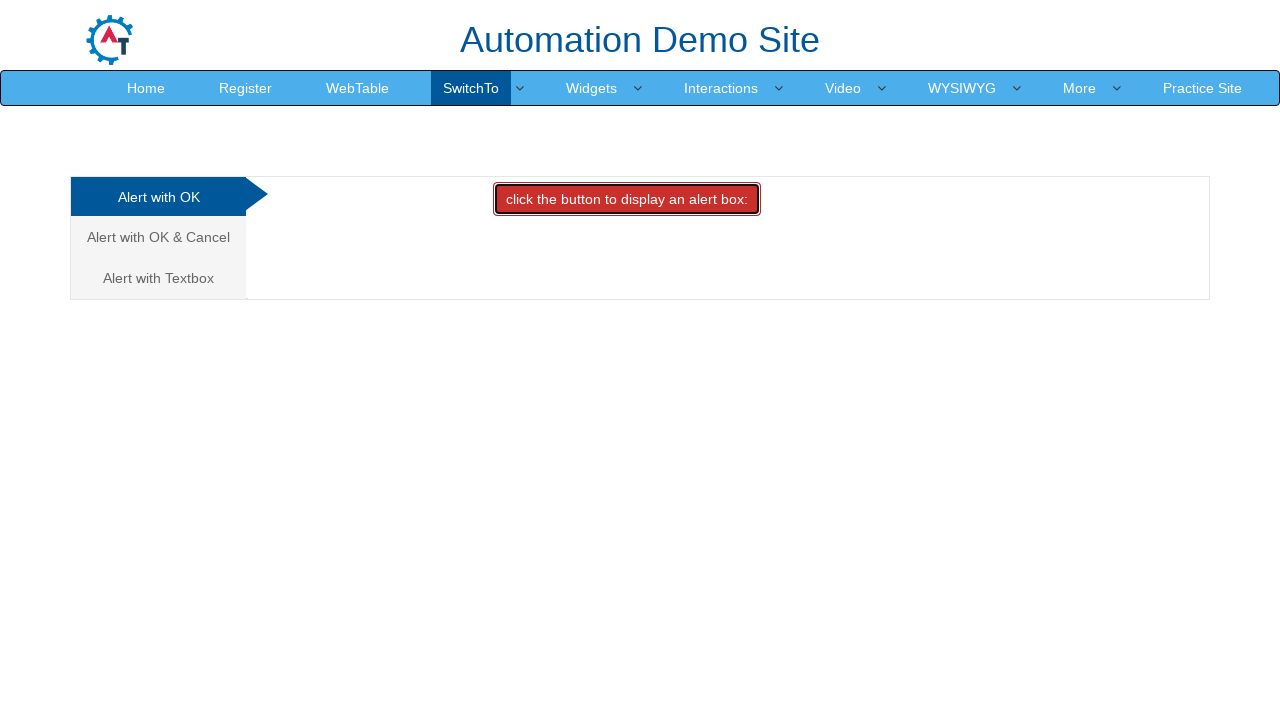

Waited for alert to be handled
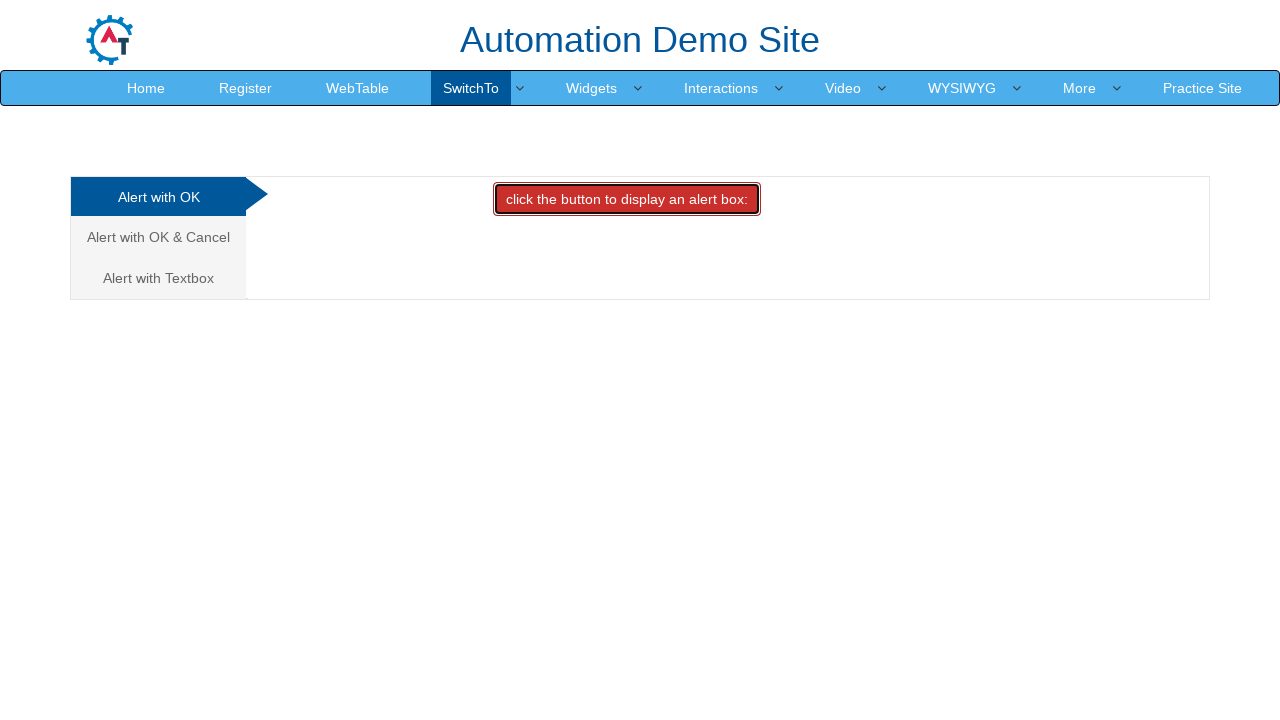

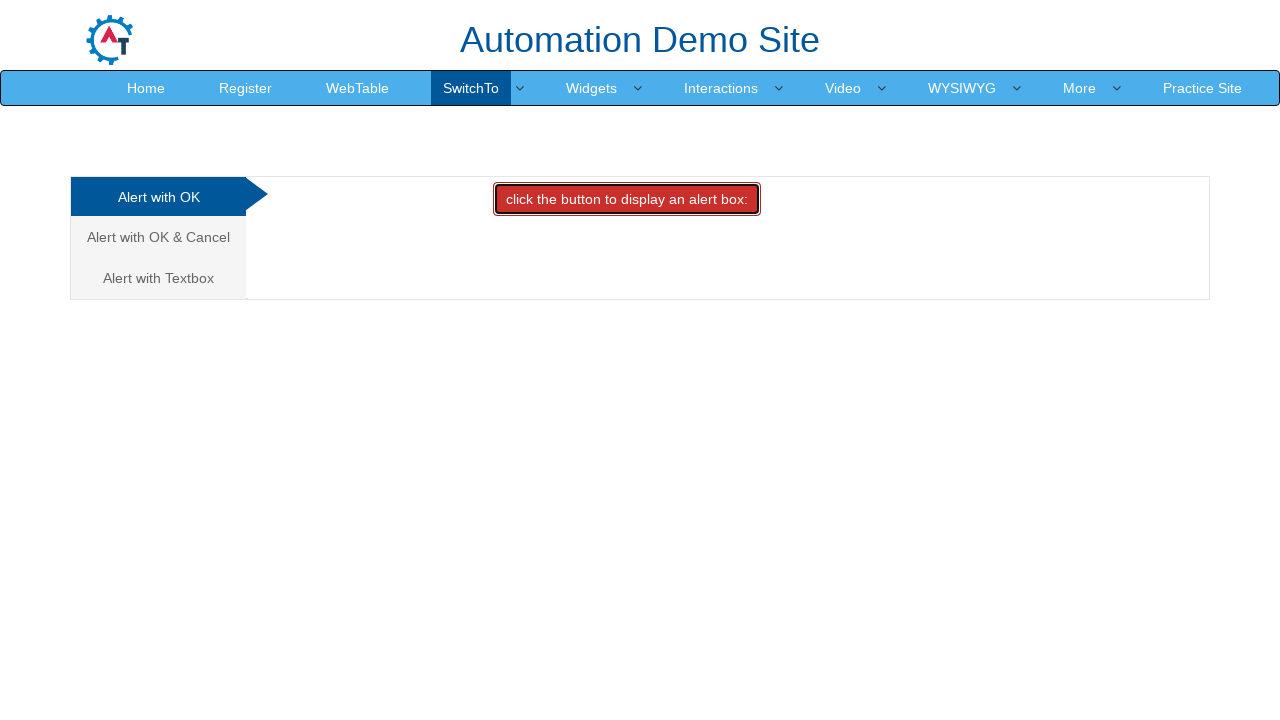